Fills the last name field on a practice automation form with a test value

Starting URL: https://demoqa.com/automation-practice-form

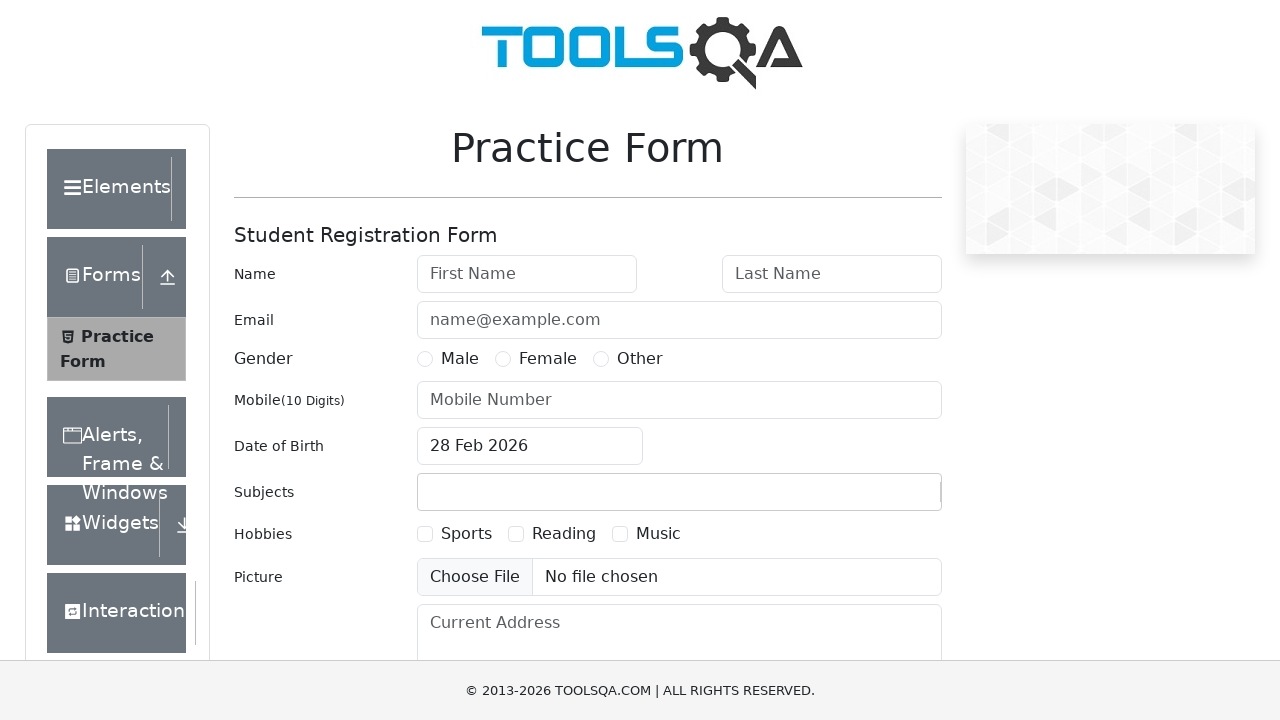

Filled last name field with 'lname' on practice automation form on input#lastName
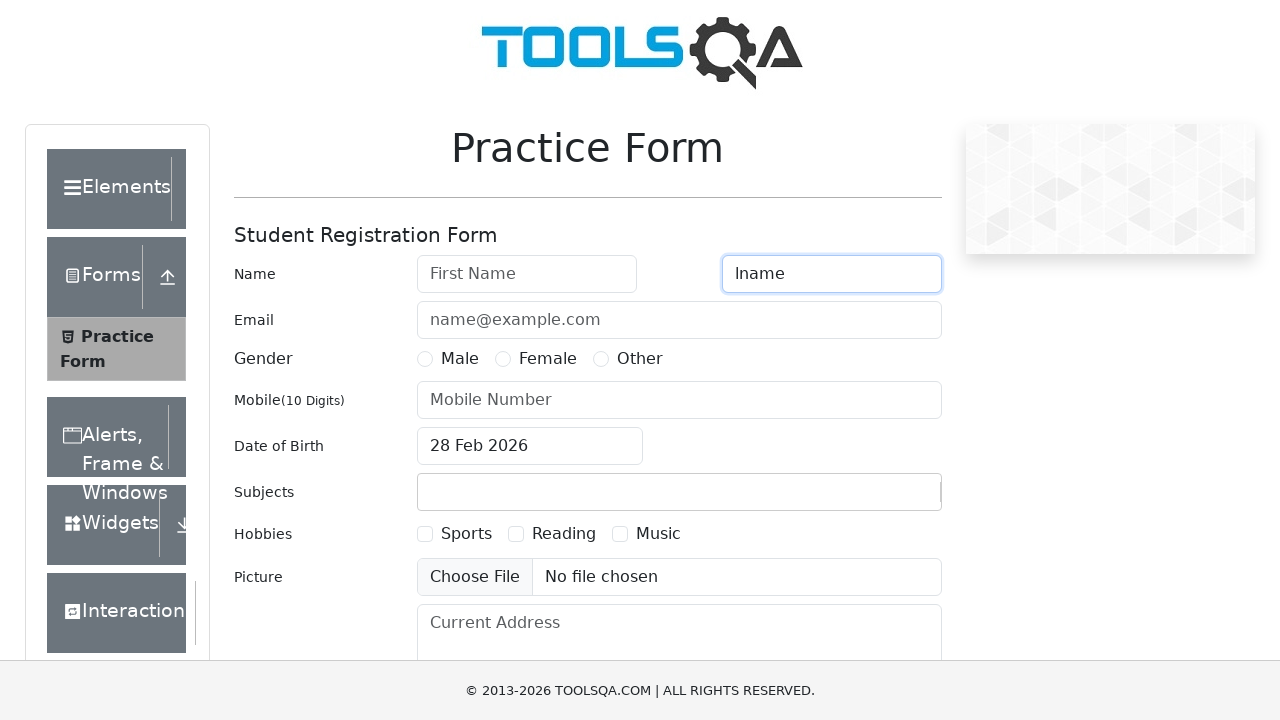

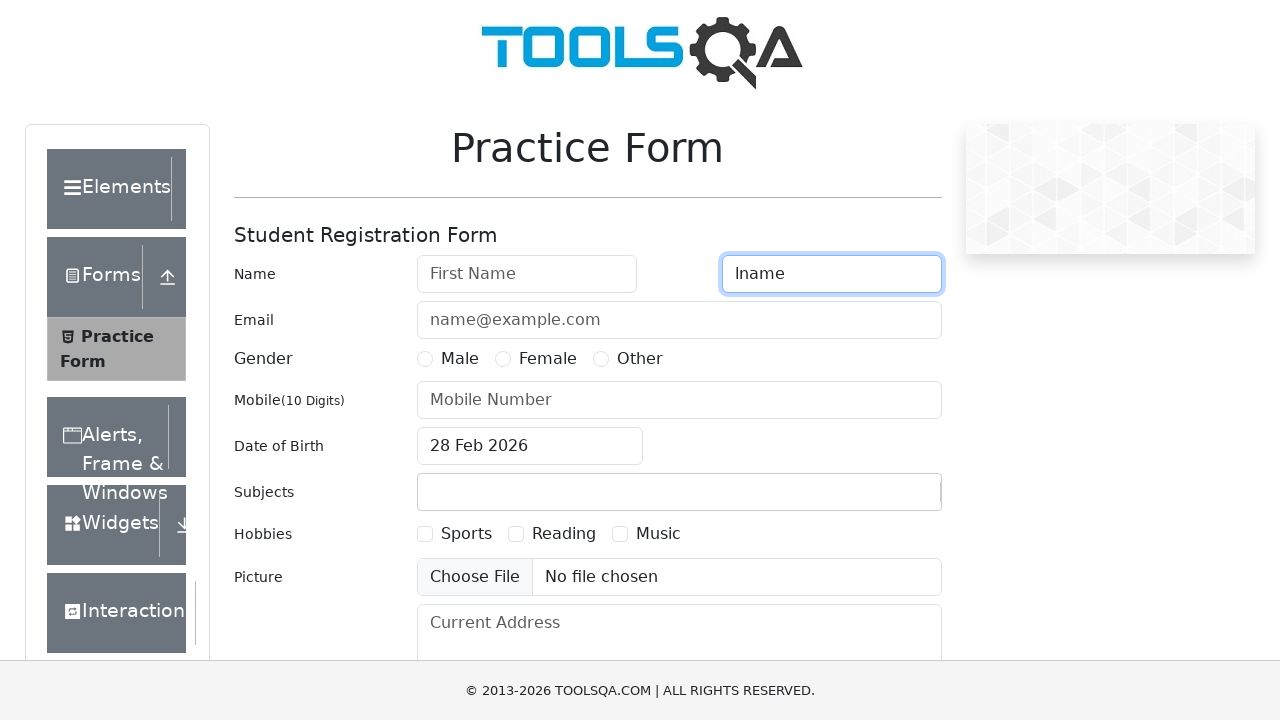